Tests expanding a collapseable section, clicking the revealed about link, and using a wait condition as verification that navigation completed.

Starting URL: https://eviltester.github.io/synchole/collapseable.html

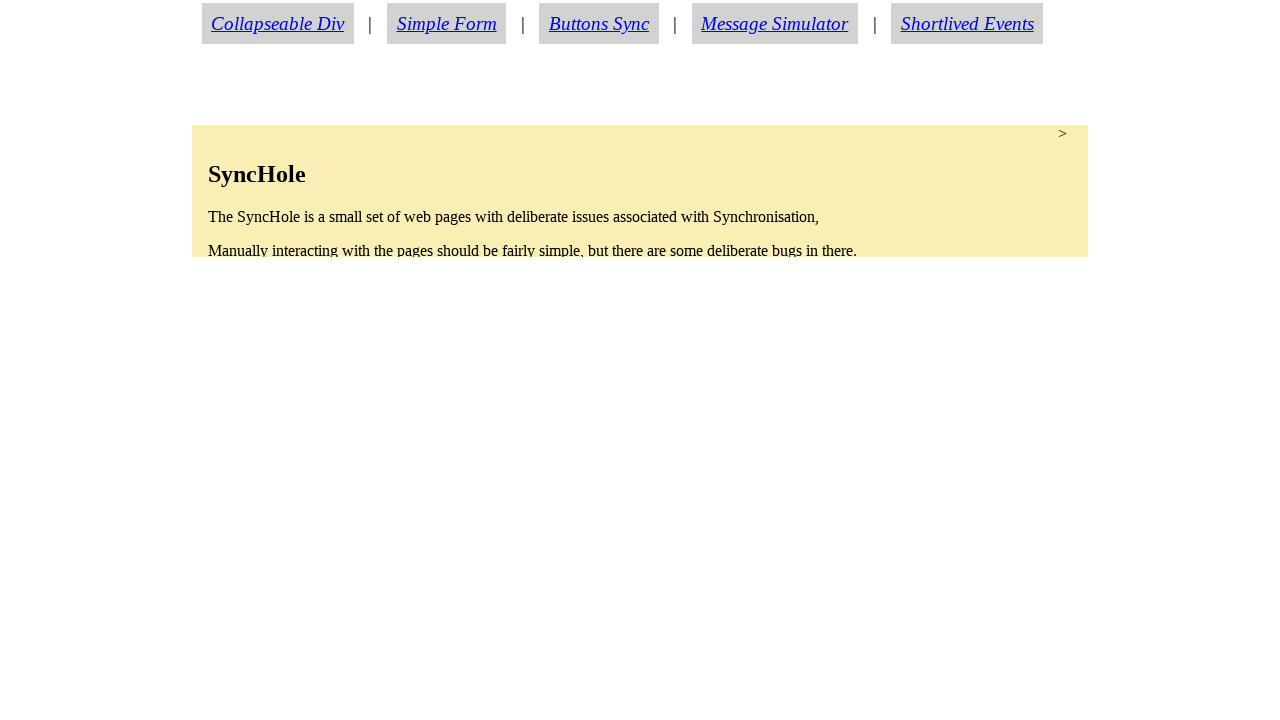

Clicked collapseable section to expand it at (640, 191) on section.condense
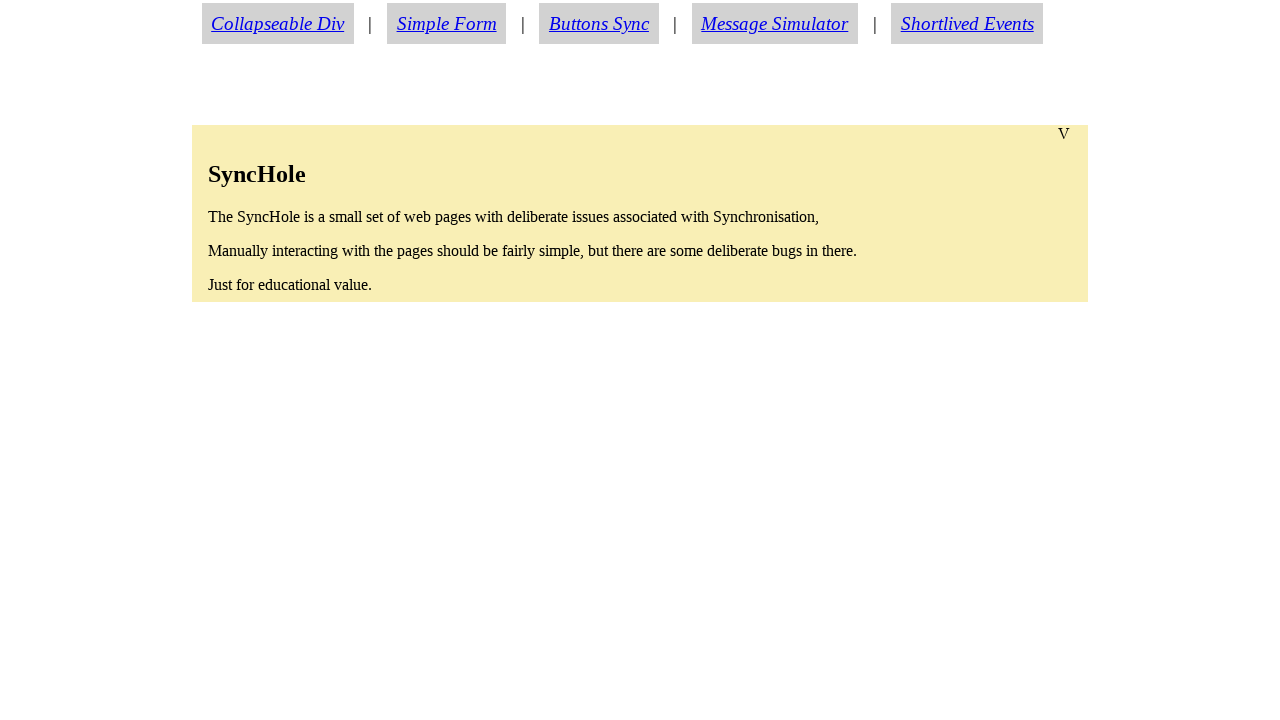

About link became visible after expanding section
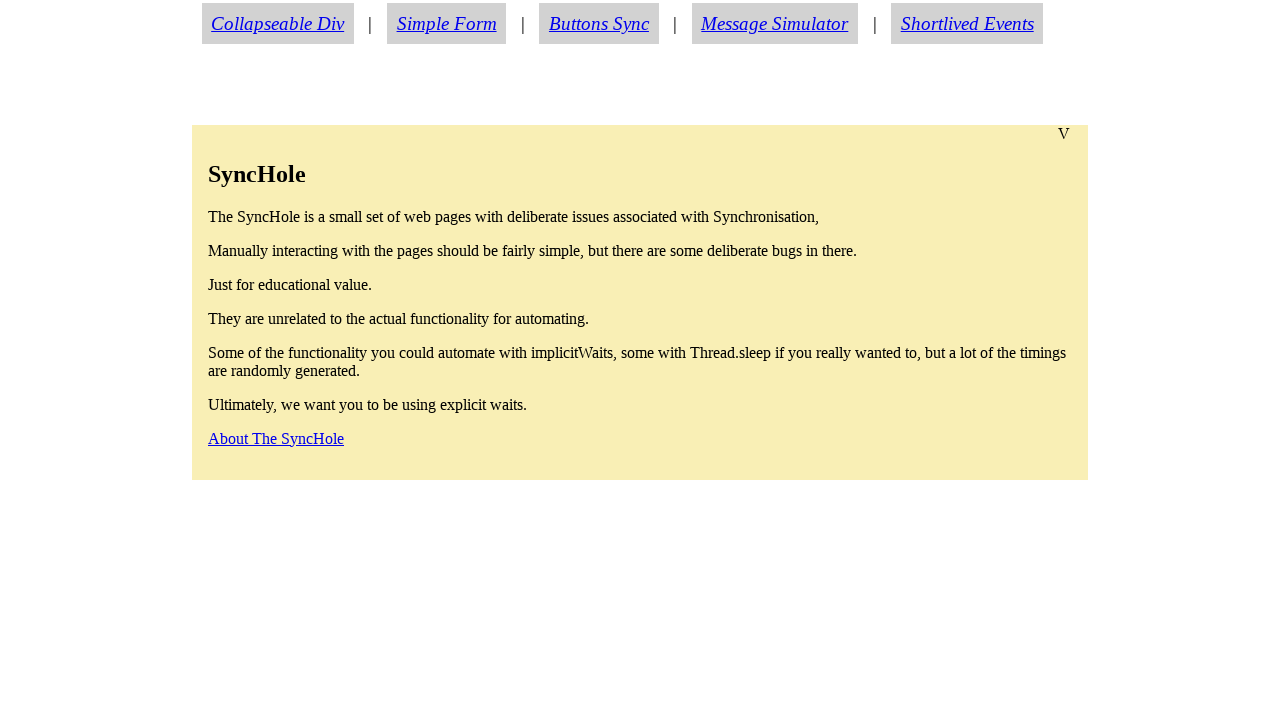

Clicked the about link at (276, 438) on a#aboutlink
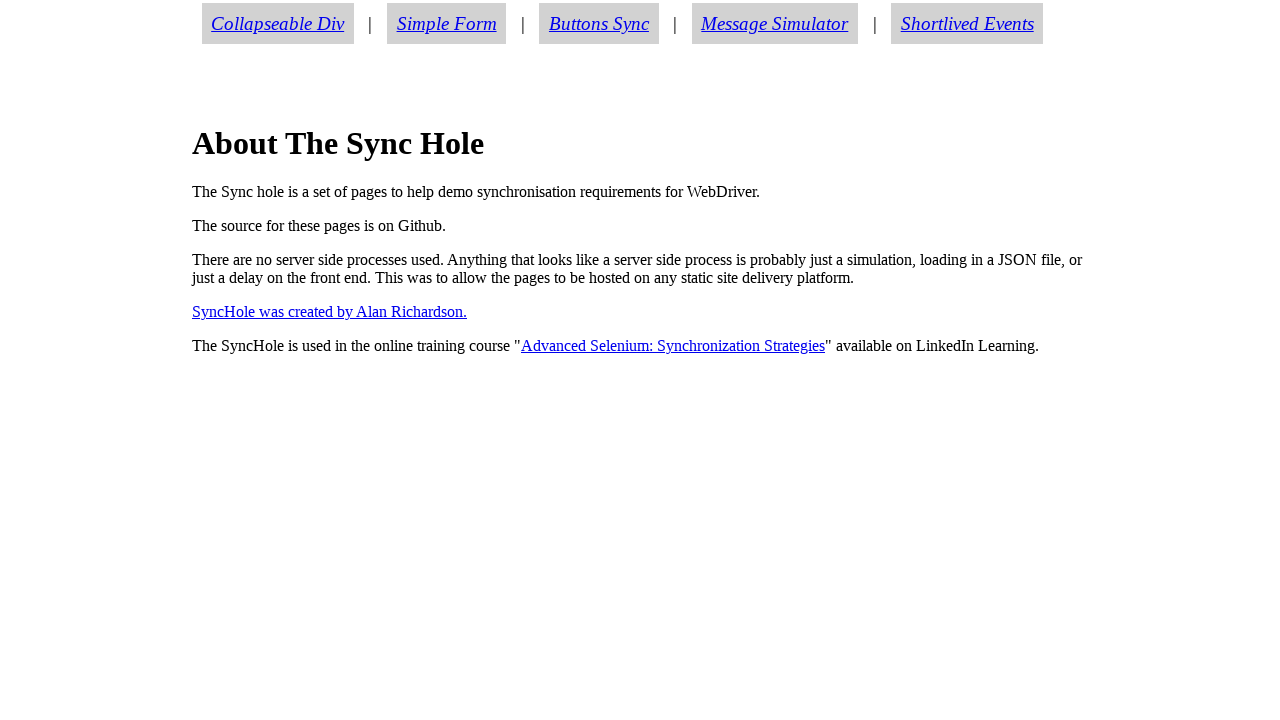

Successfully navigated to about.html page
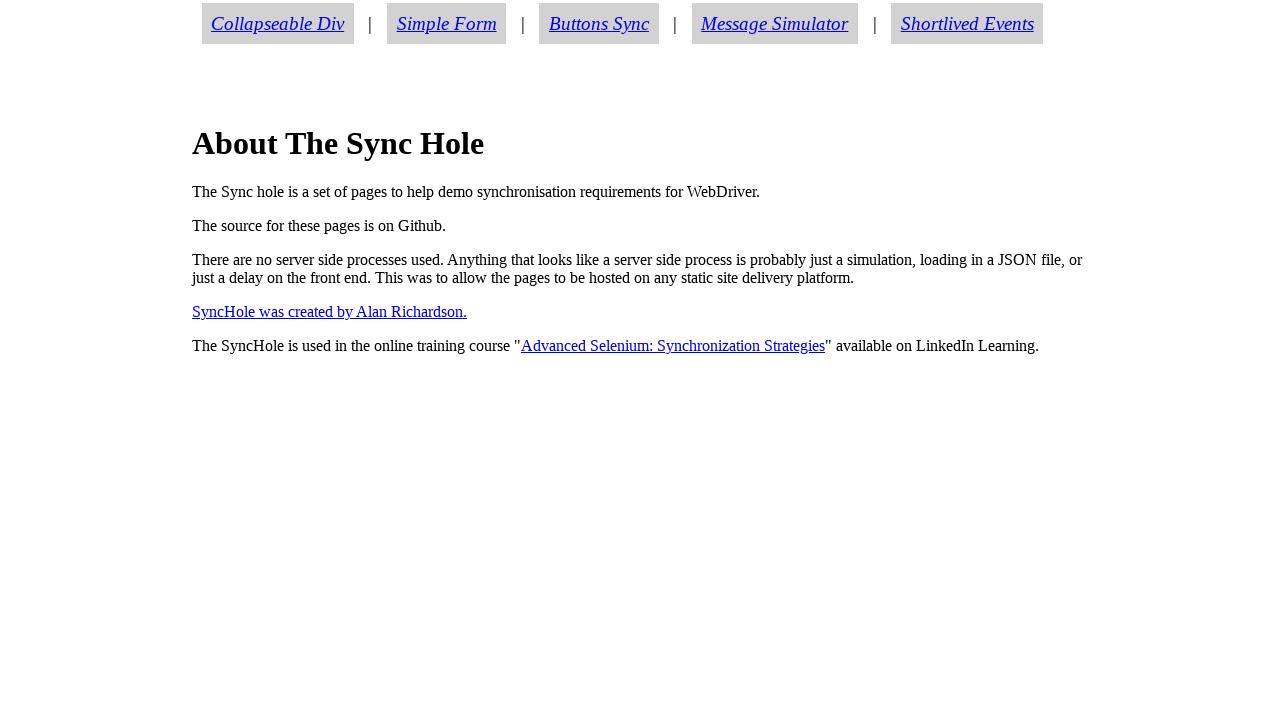

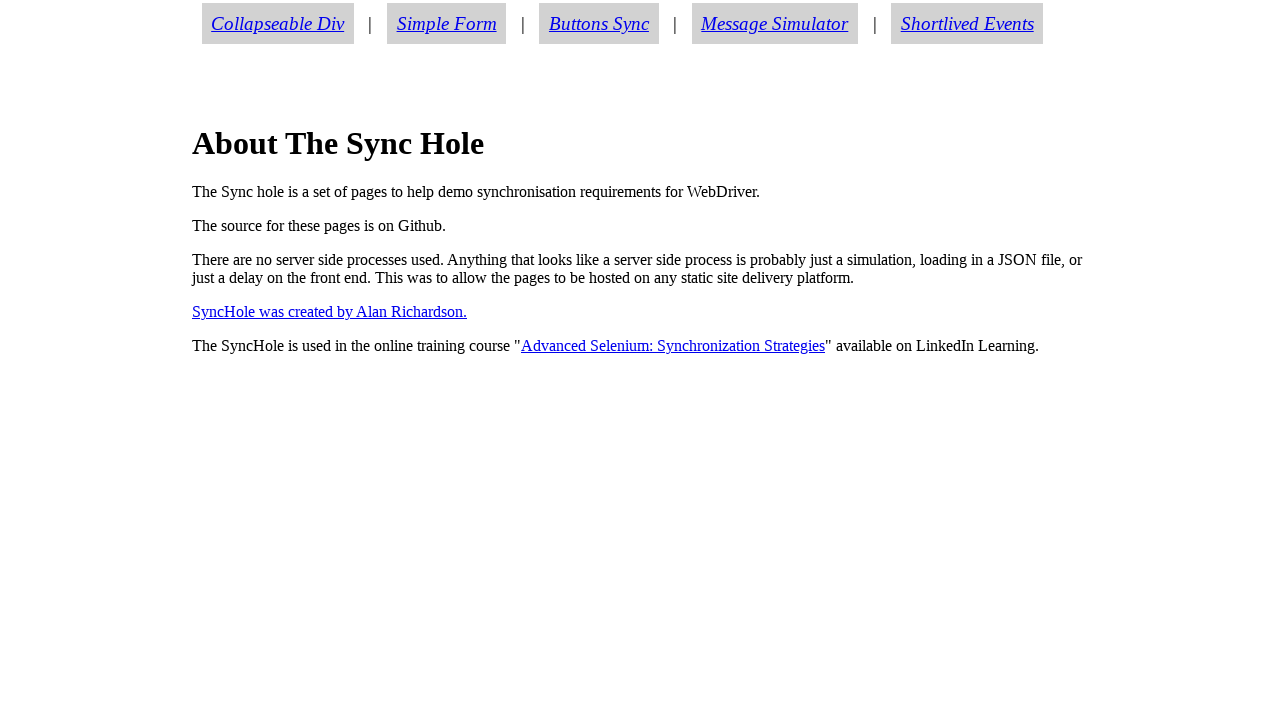